Tests dropdown selection functionality by selecting options using different methods: by visible text, by value, and by index

Starting URL: https://artoftesting.com/sampleSiteForSelenium.html

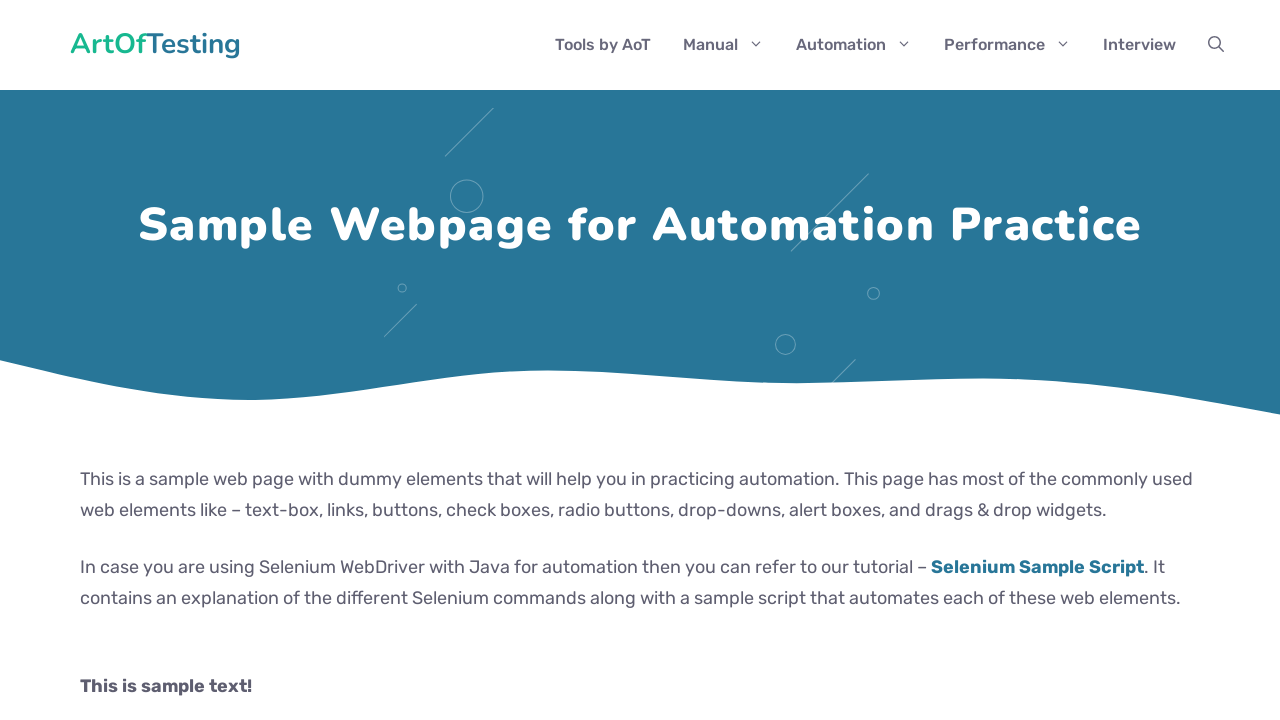

Scrolled to male radio button element to ensure dropdown is visible
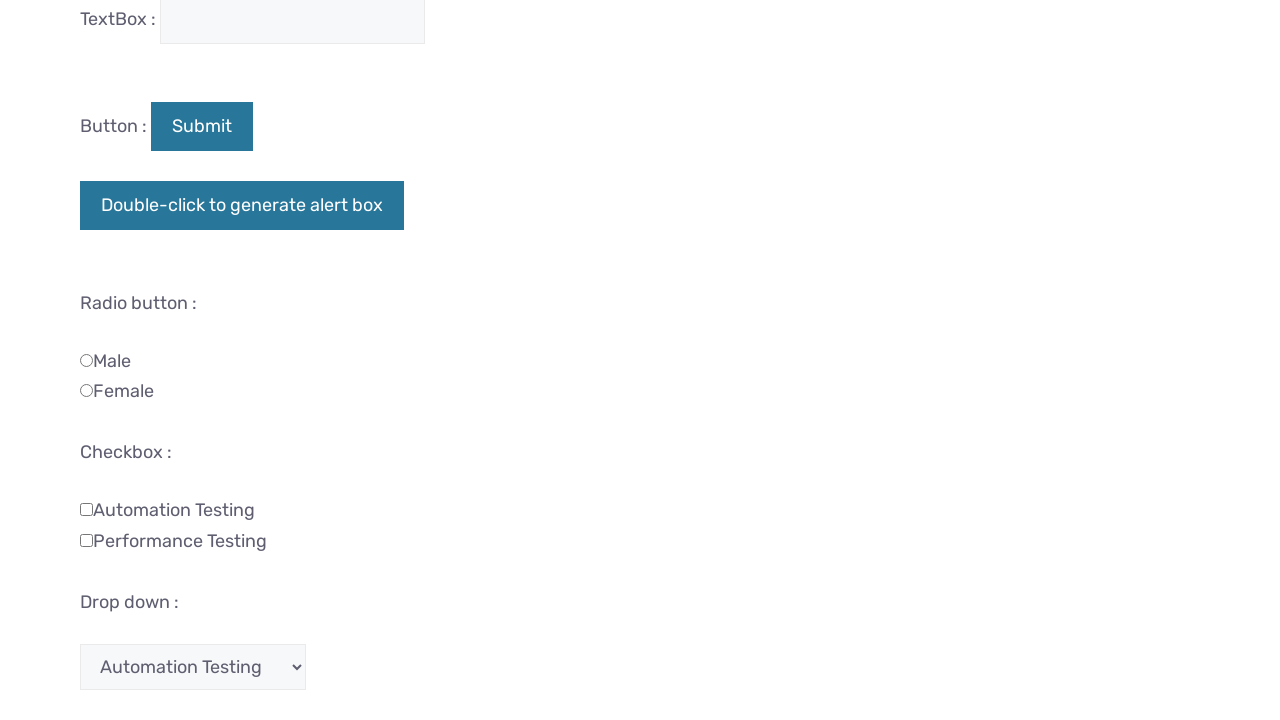

Selected dropdown option by visible text 'Manual Testing' on #testingDropdown
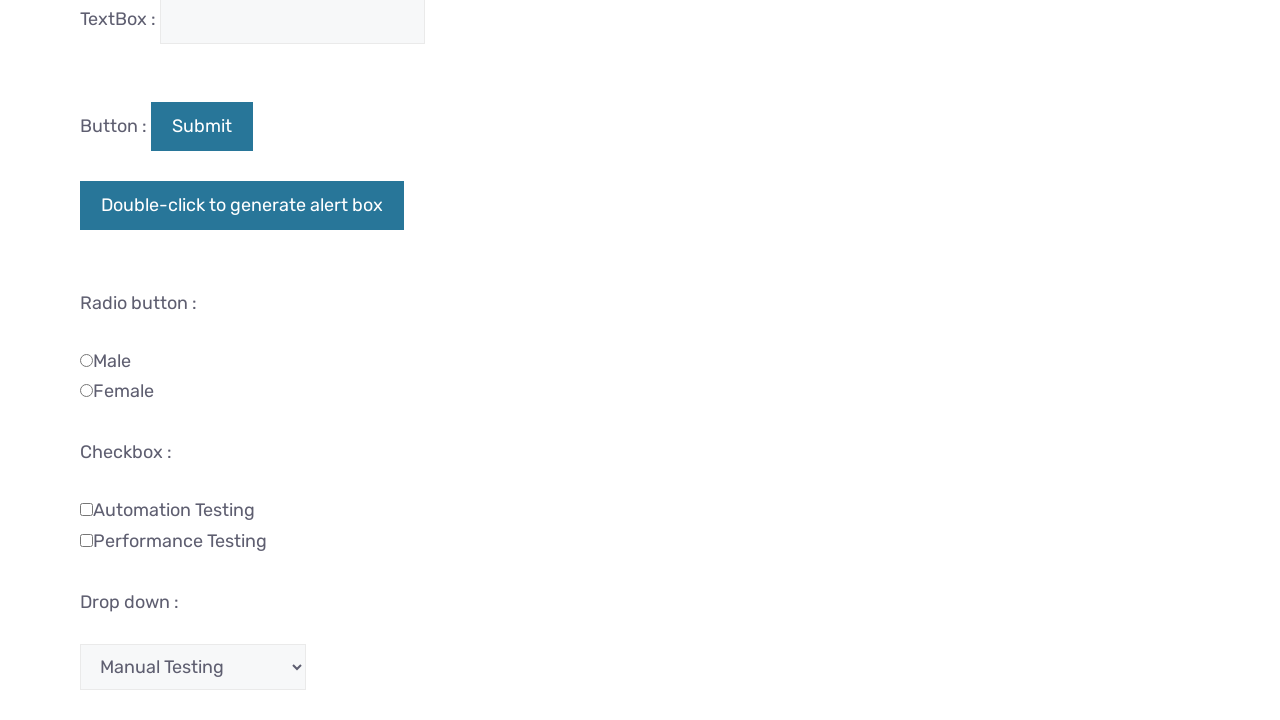

Selected dropdown option by value 'Database' on #testingDropdown
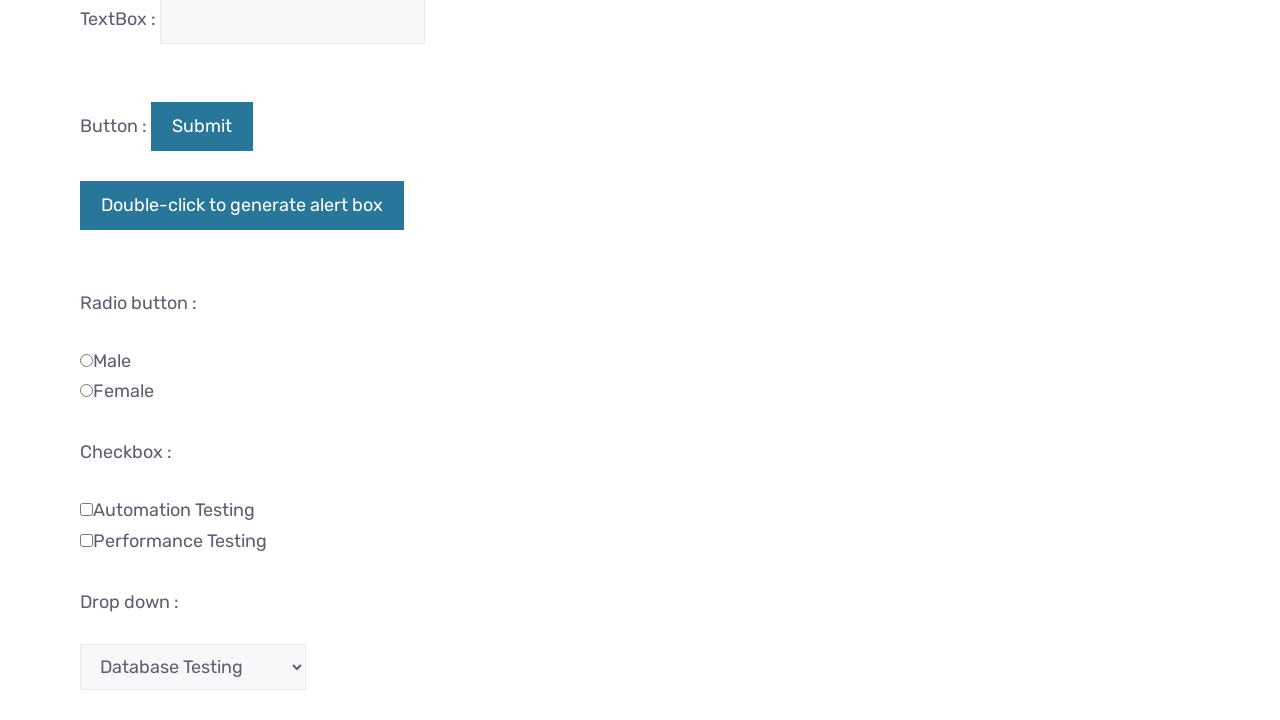

Selected dropdown option by index 1 on #testingDropdown
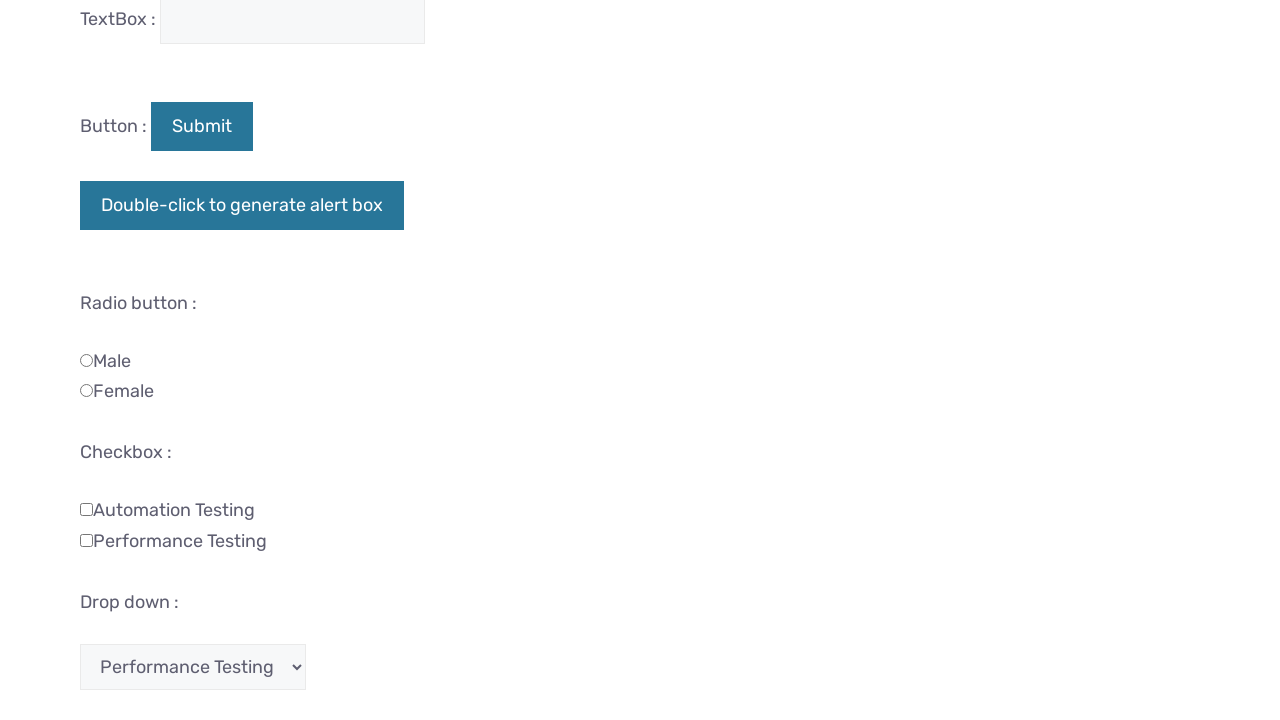

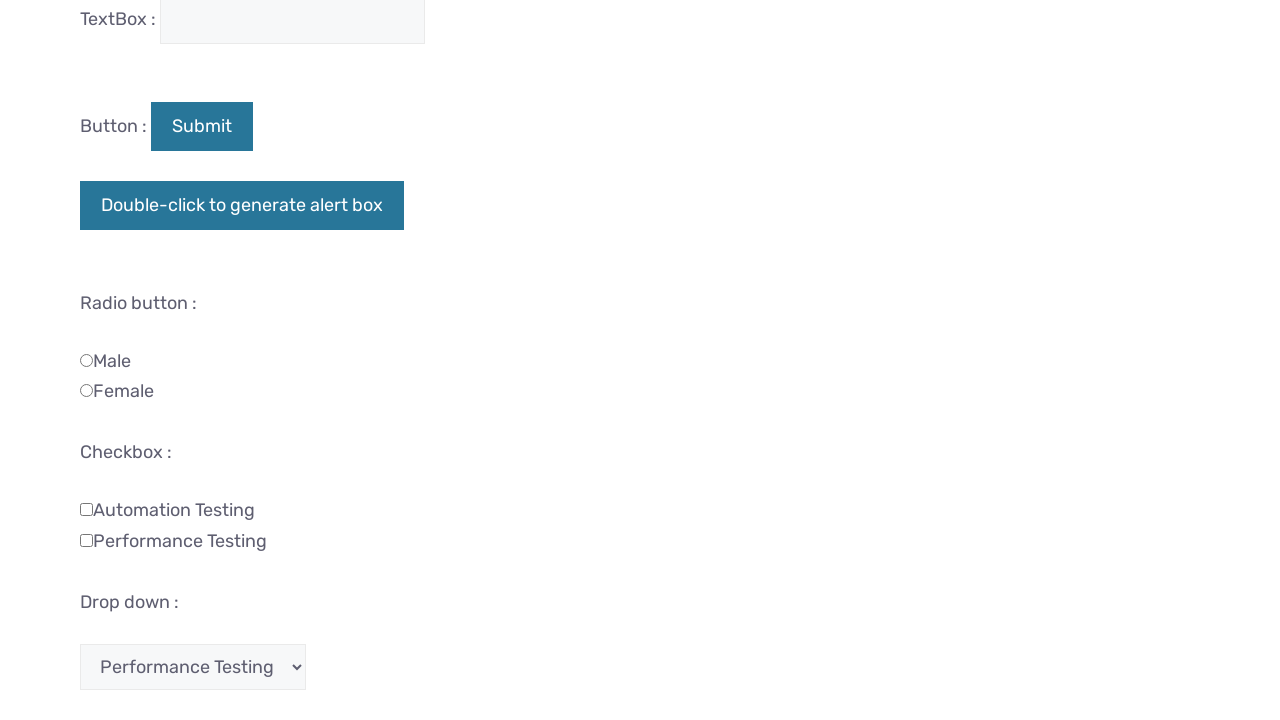